Tests job search functionality by entering a search term for Test Engineer positions

Starting URL: https://jobs.deutschebahngroup.careers/

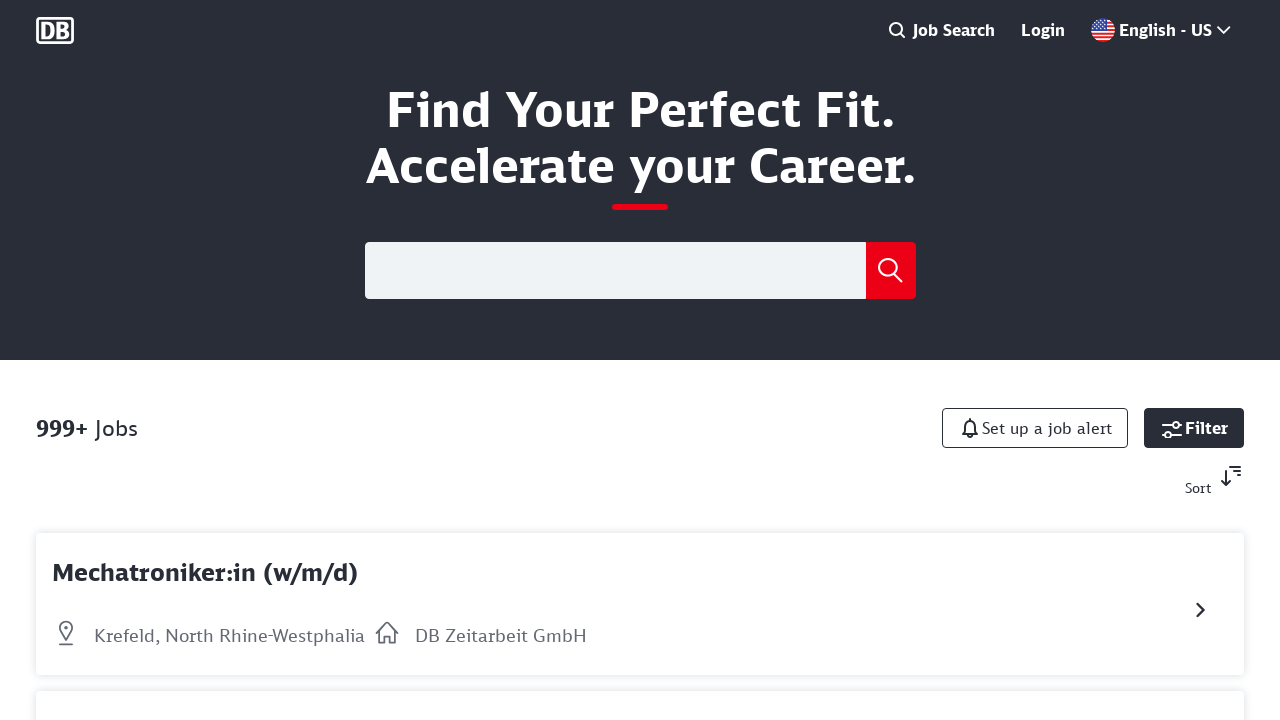

Filled search field with 'Test Engineer' on input[type='search'], input[name='search'], input[name='q'], input[placeholder*=
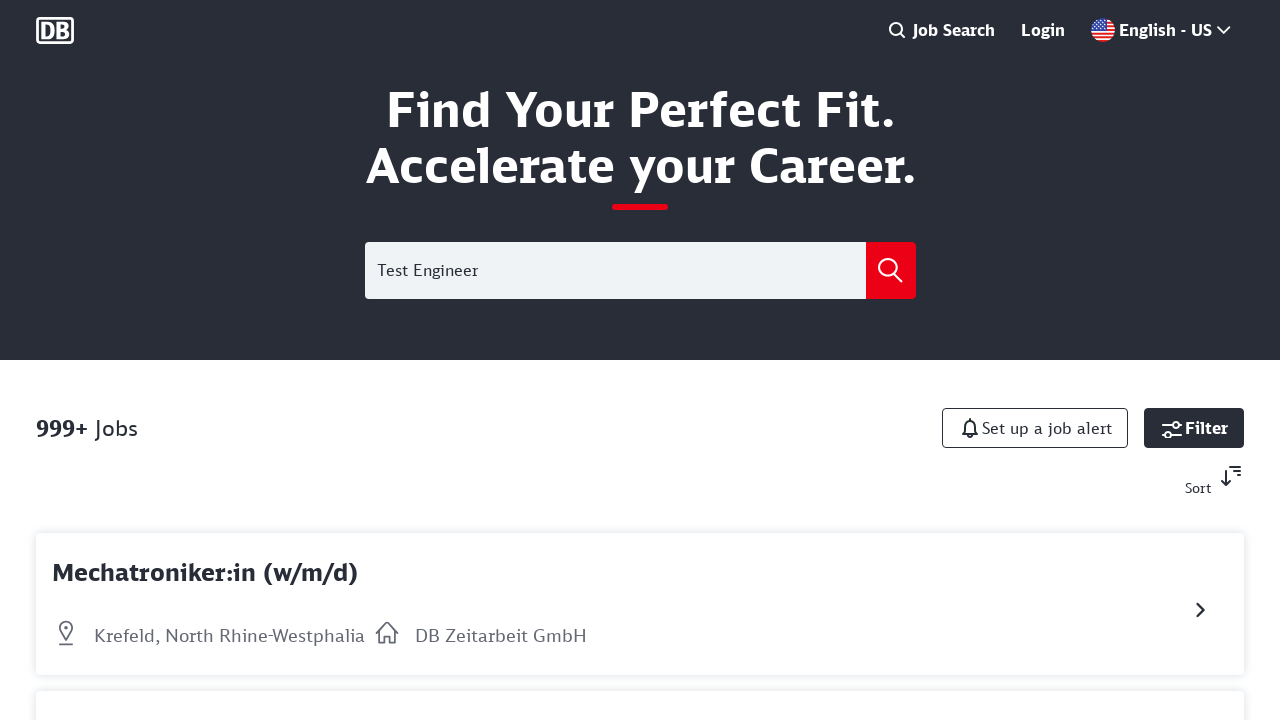

Clicked search button to search for Test Engineer positions at (890, 270) on button[type='submit'], input[type='submit'], button:has-text('Search'), button:h
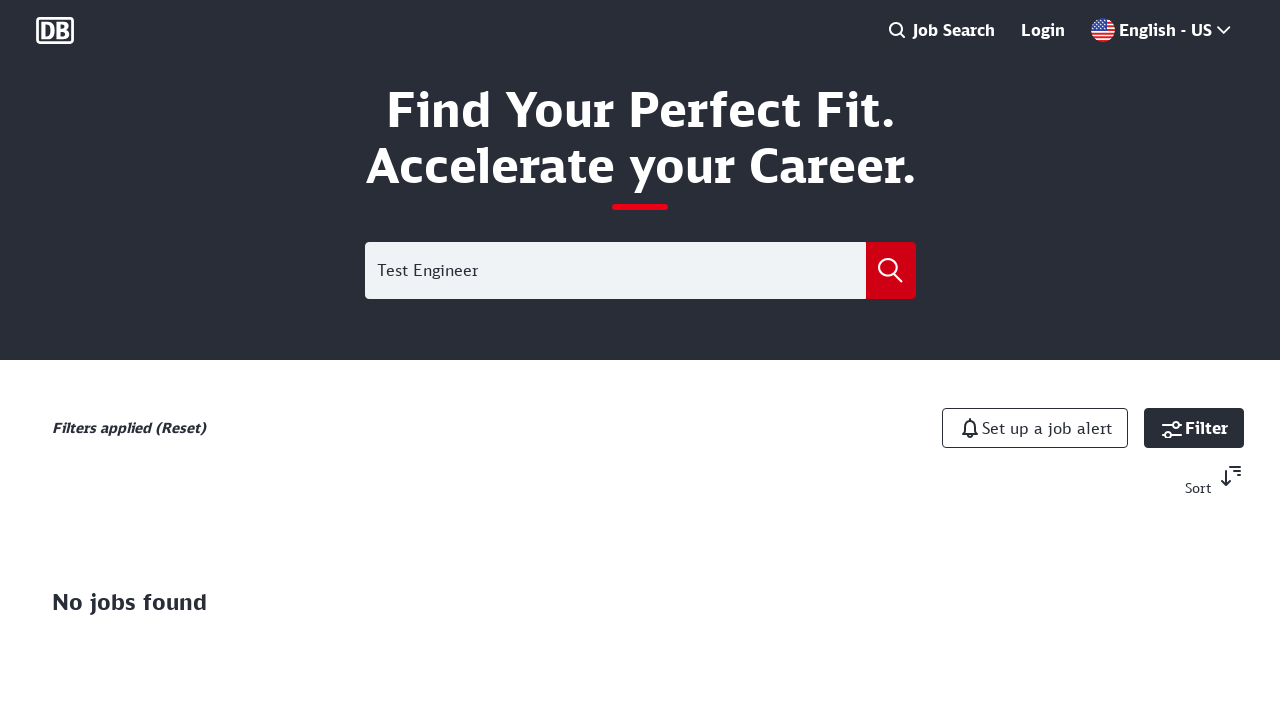

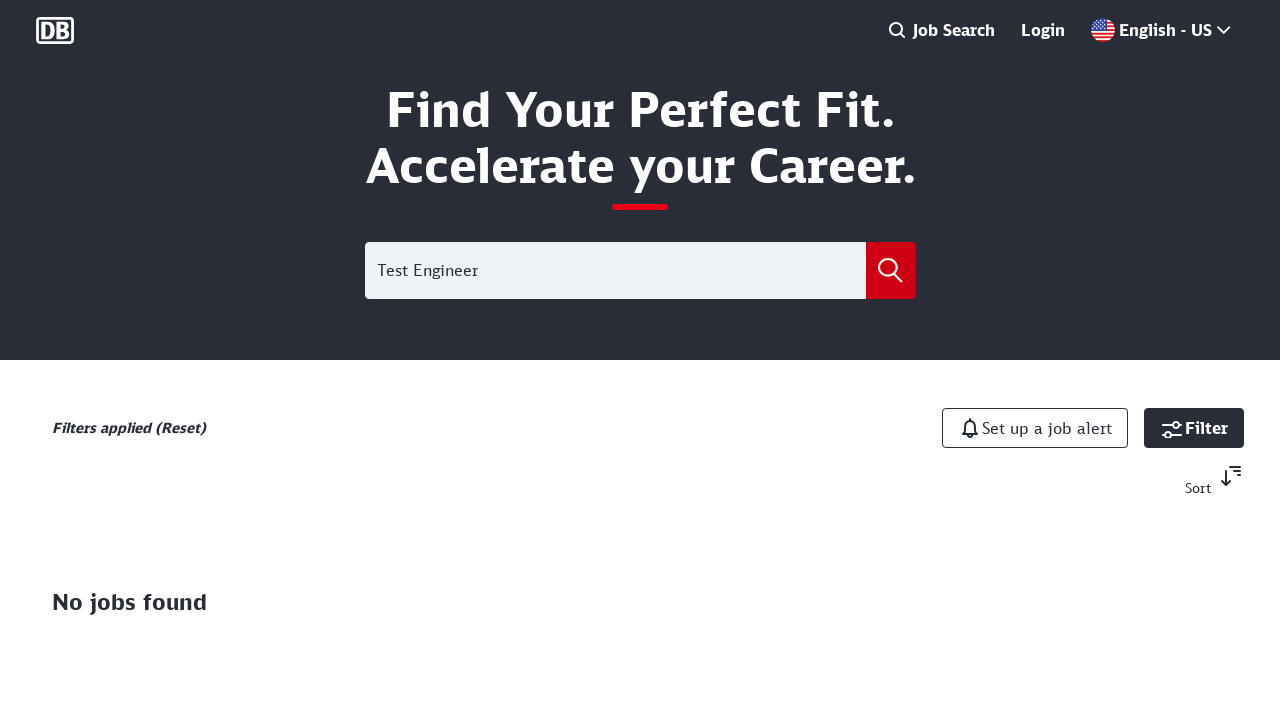